Tests that clicking the Docs: Lists link opens a new tab to the lists documentation

Starting URL: https://neuronpedia.org

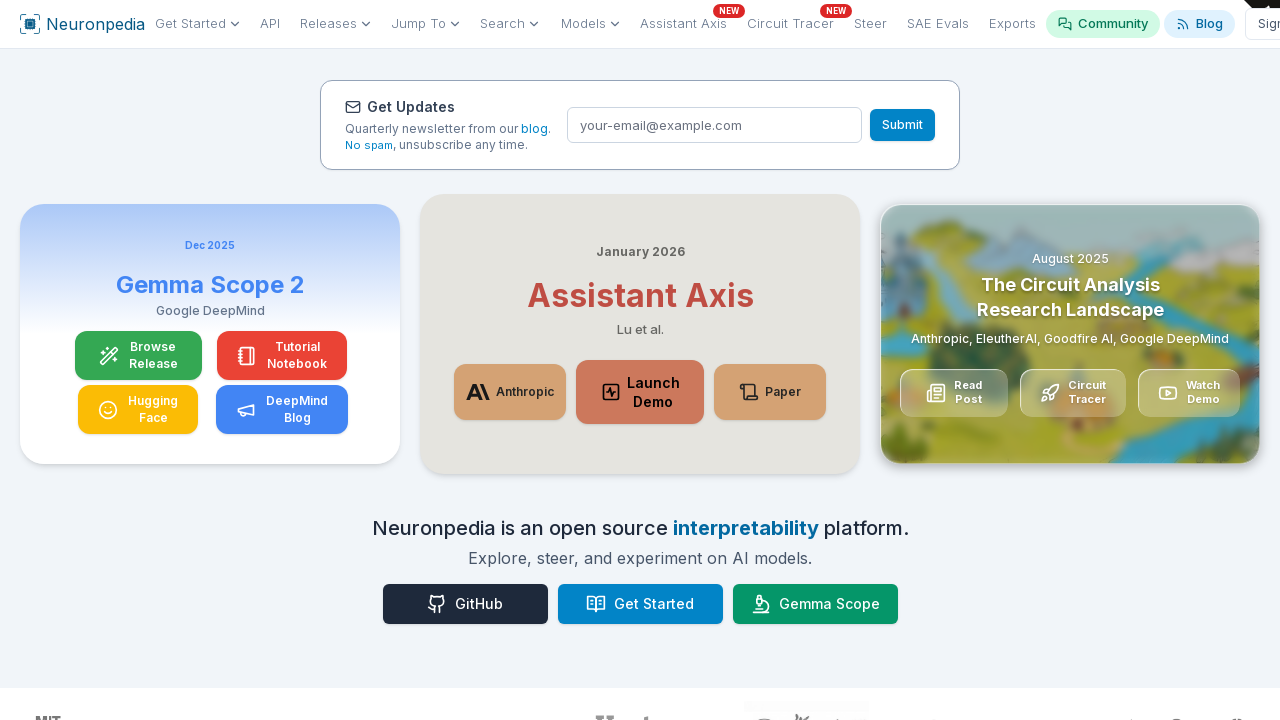

Clicked 'Docs: Lists' link and new tab opened at (108, 361) on internal:role=link[name="Docs: Lists"s]
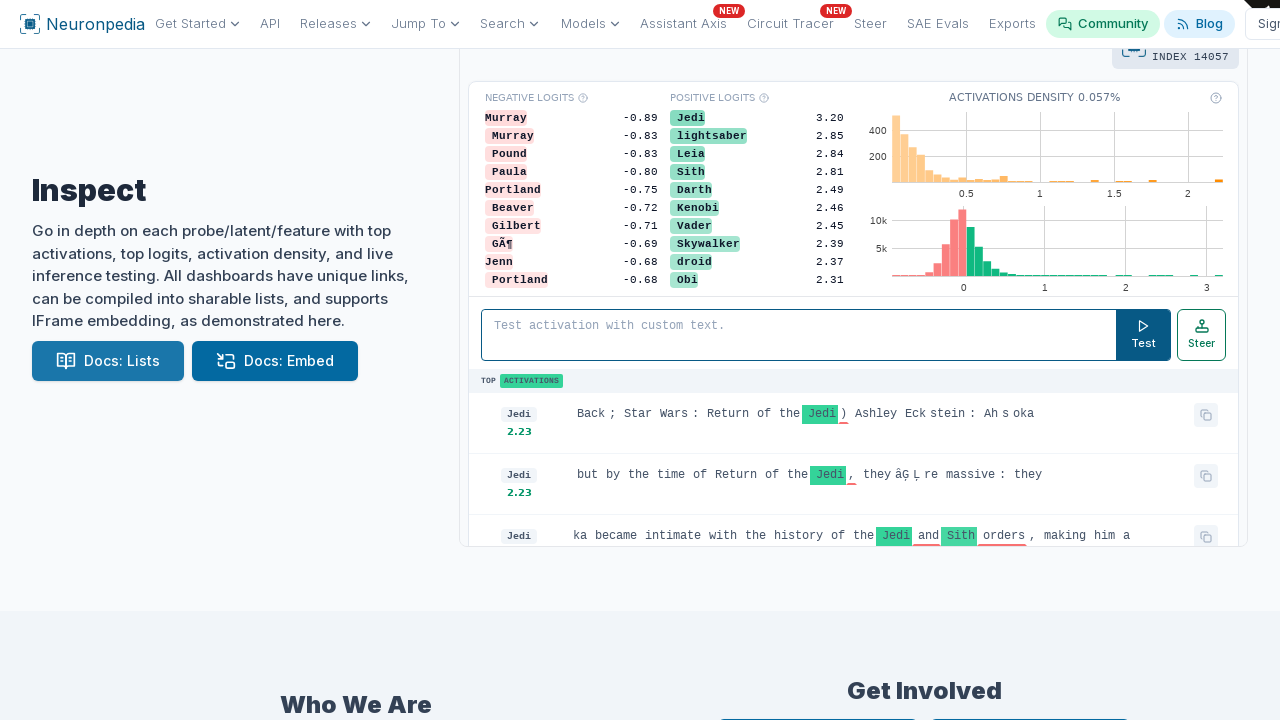

Captured new popup page
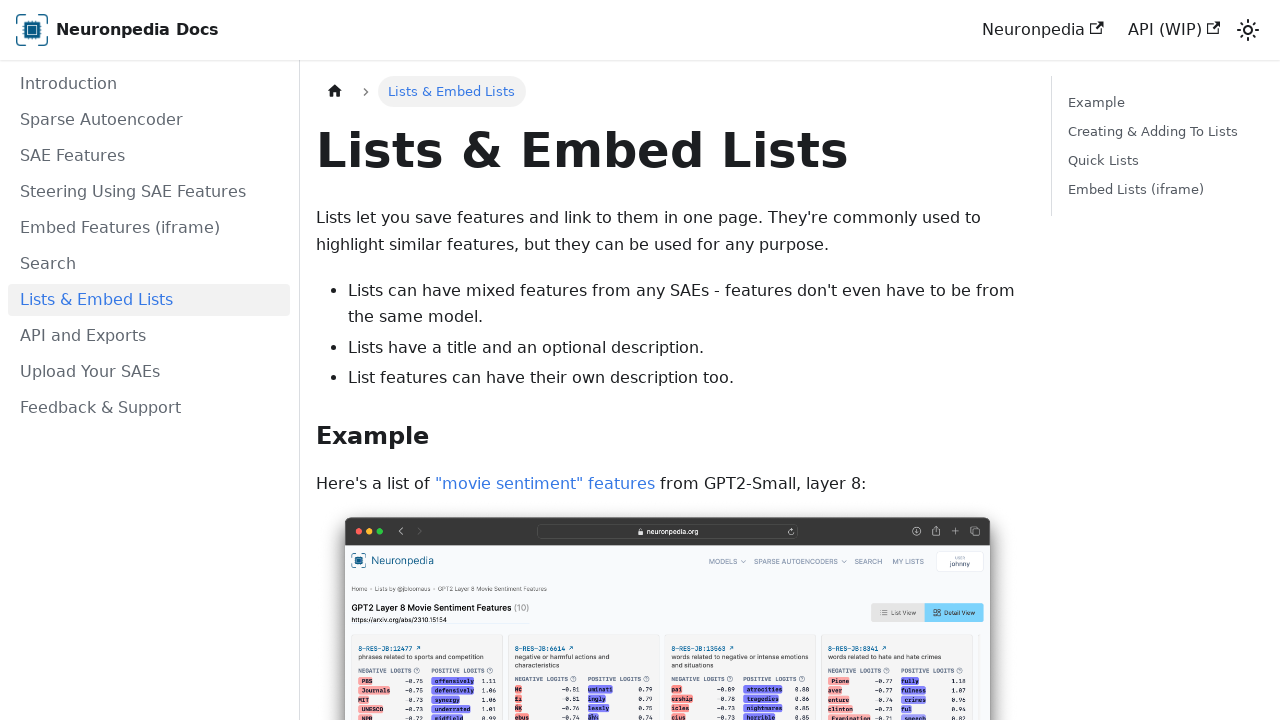

New page loaded and network idle
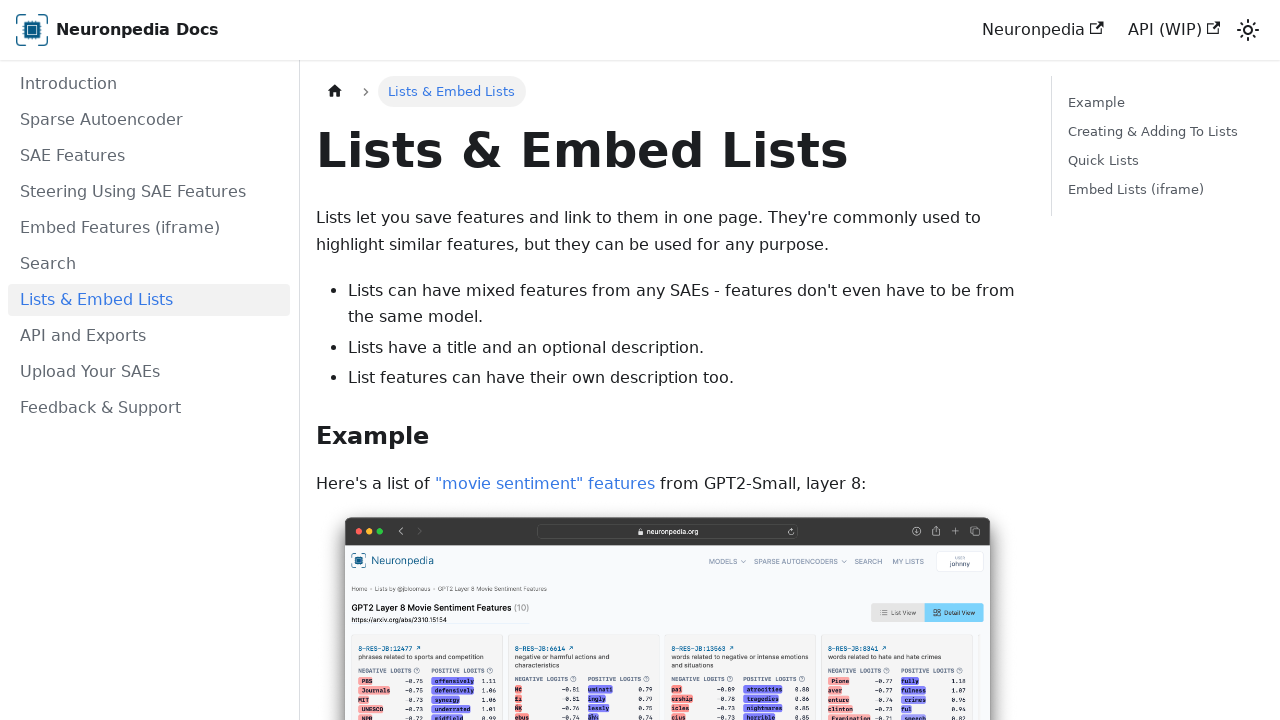

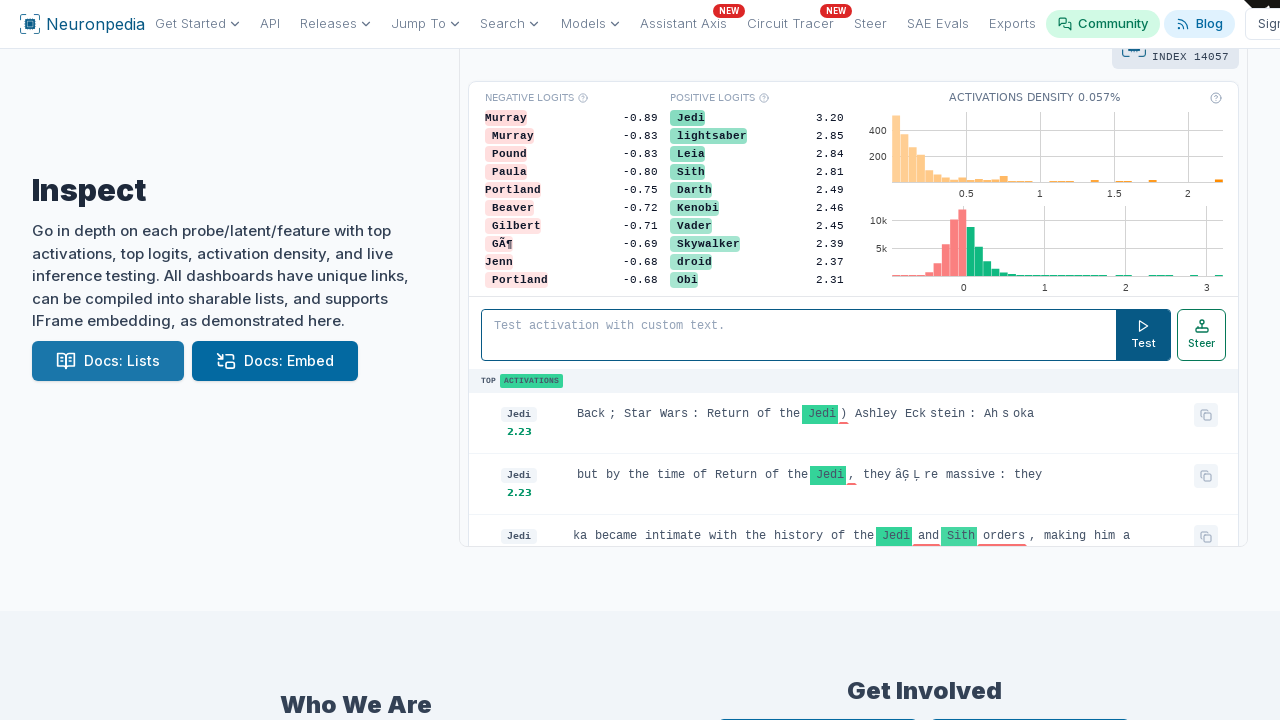